Tests number input field functionality by entering a value, clearing it, and entering a new value

Starting URL: http://the-internet.herokuapp.com/inputs

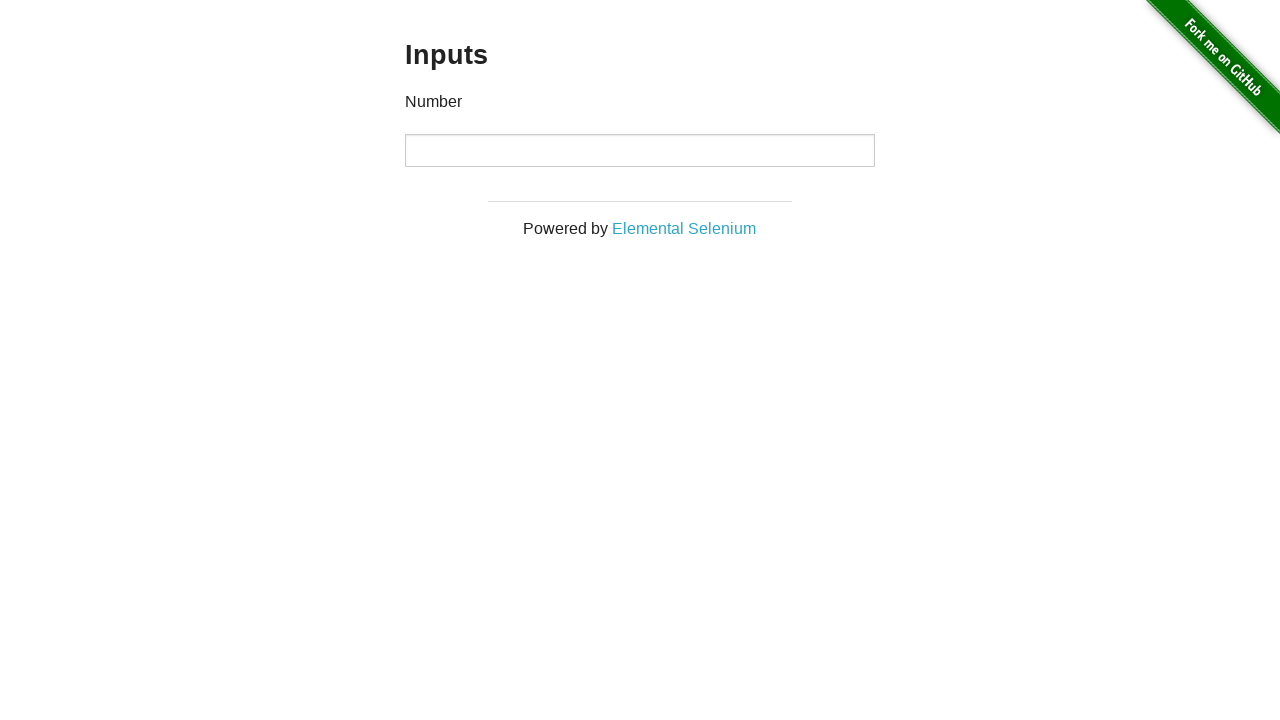

Entered 1000 into the number input field on input[type='number']
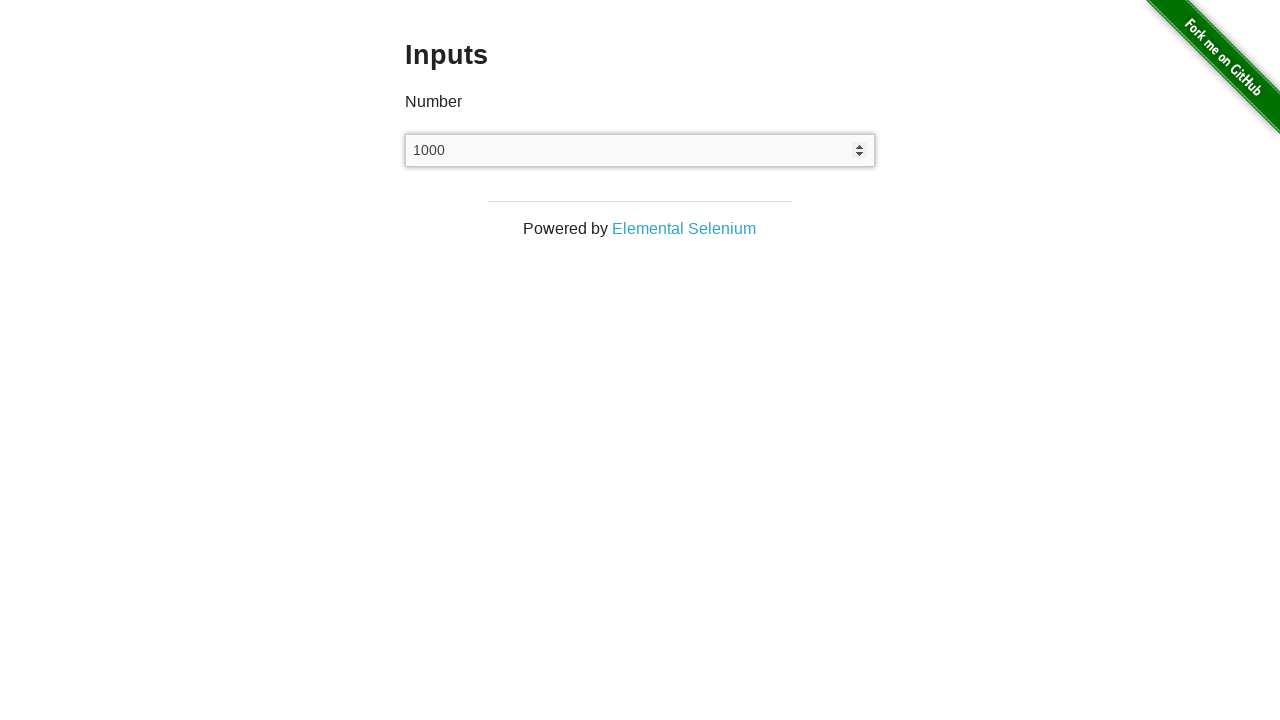

Waited 1 second to observe the entered value
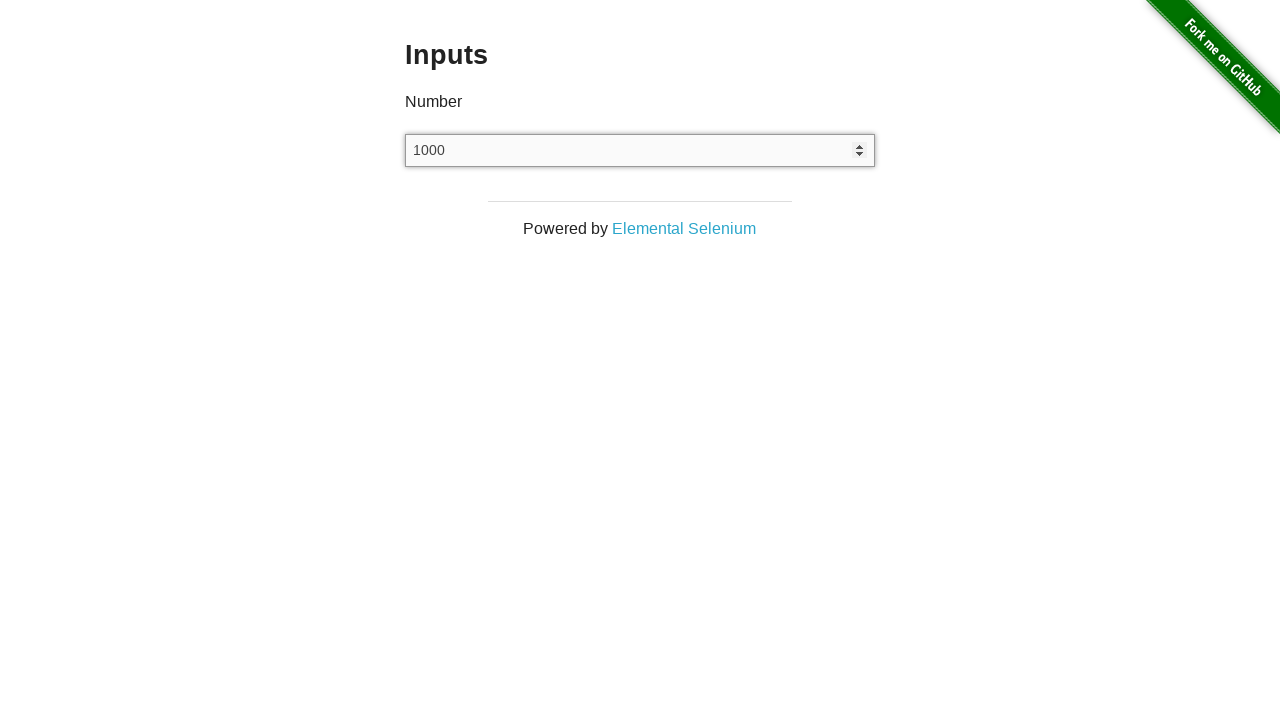

Cleared the number input field on input[type='number']
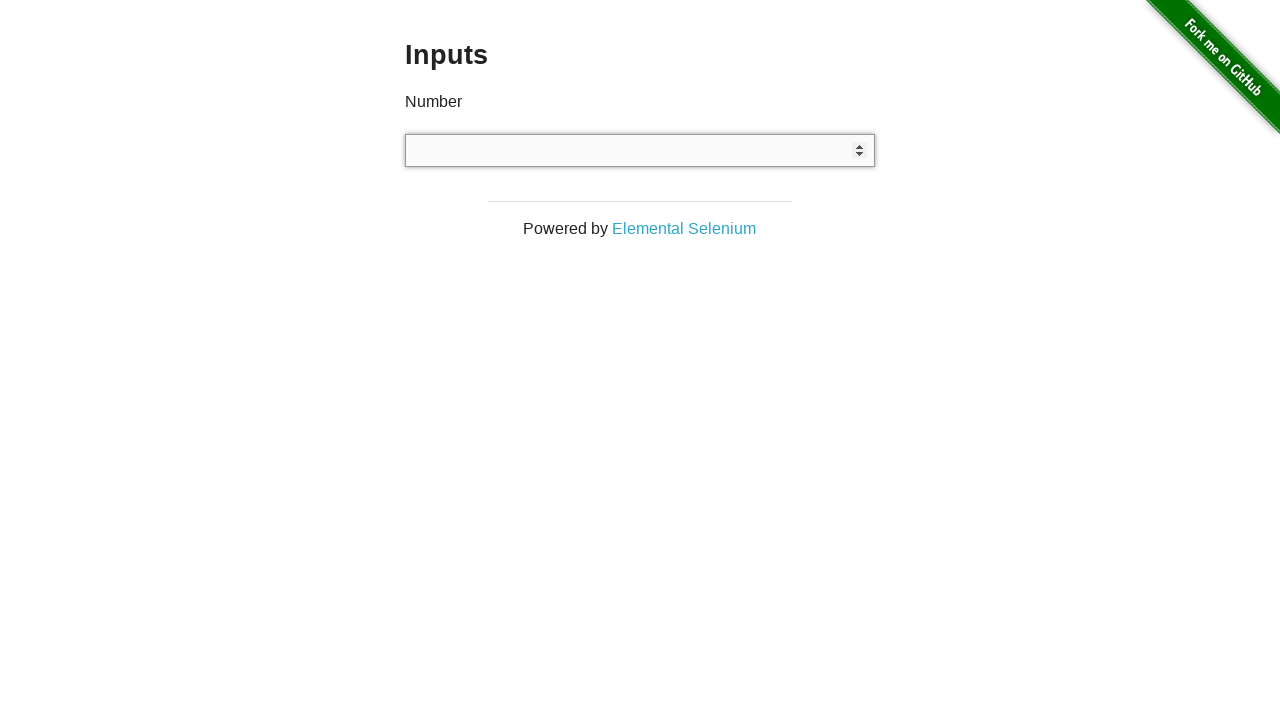

Entered 999 into the number input field on input[type='number']
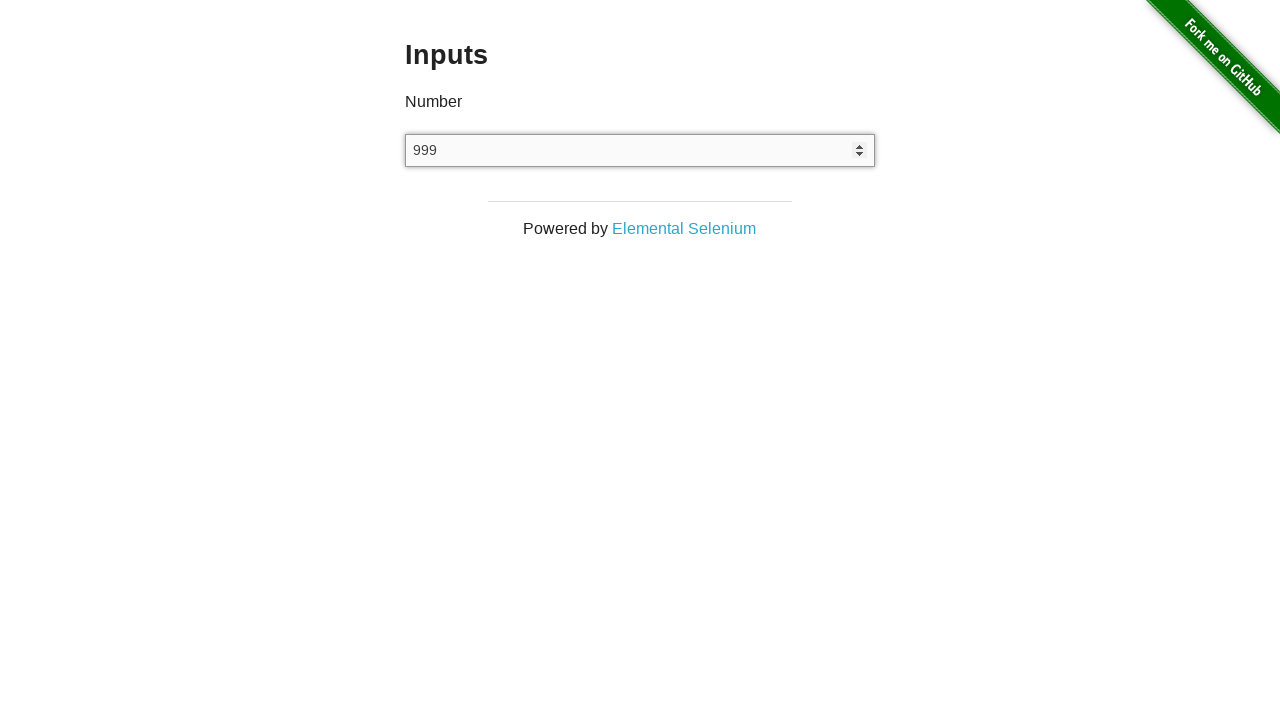

Confirmed the number input field is visible
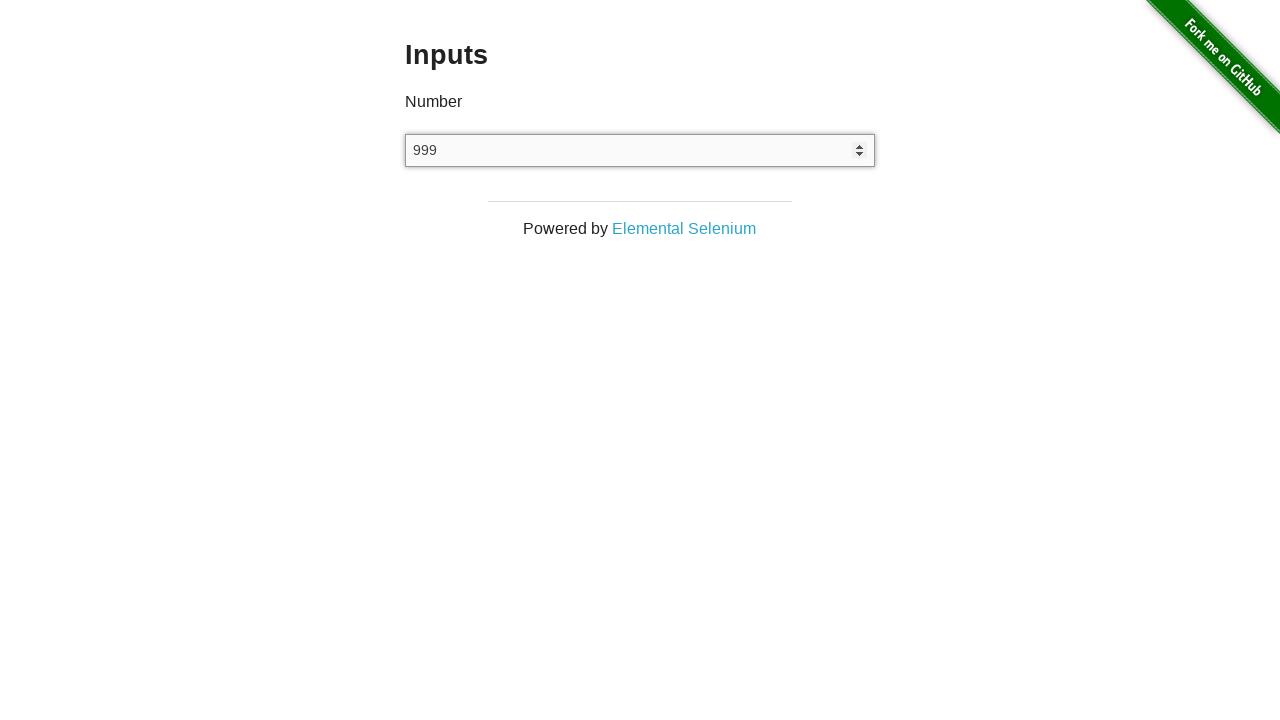

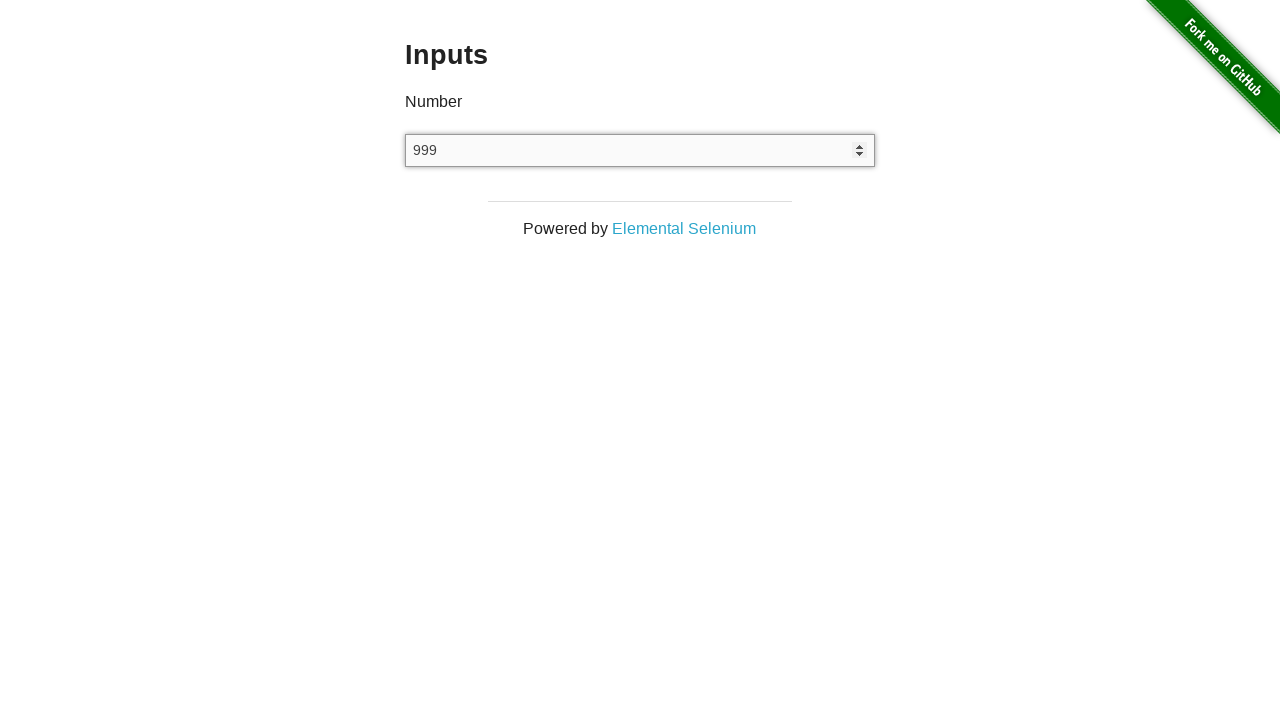